Tests the sorting functionality of a vegetable/fruit table by clicking the column header and verifying that items are displayed in sorted order

Starting URL: https://rahulshettyacademy.com/seleniumPractise/#/offers

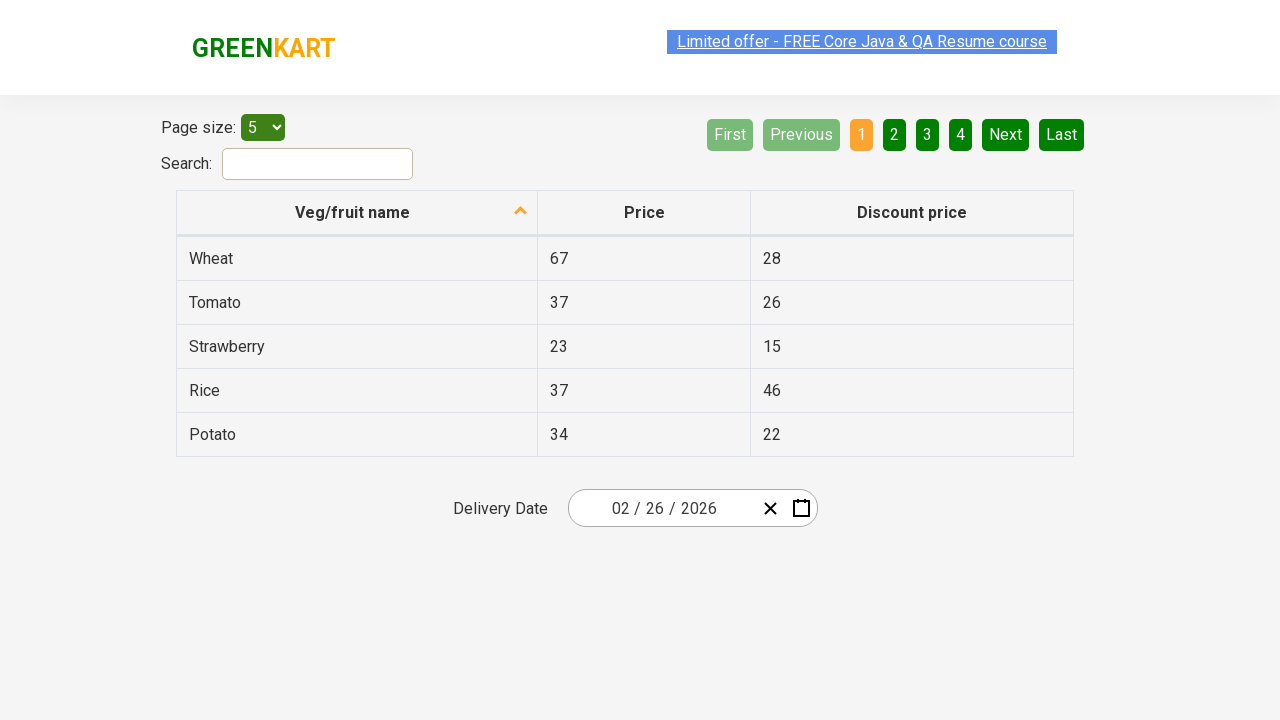

Clicked 'Veg/fruit name' column header to sort at (353, 212) on xpath=//span[text()='Veg/fruit name']
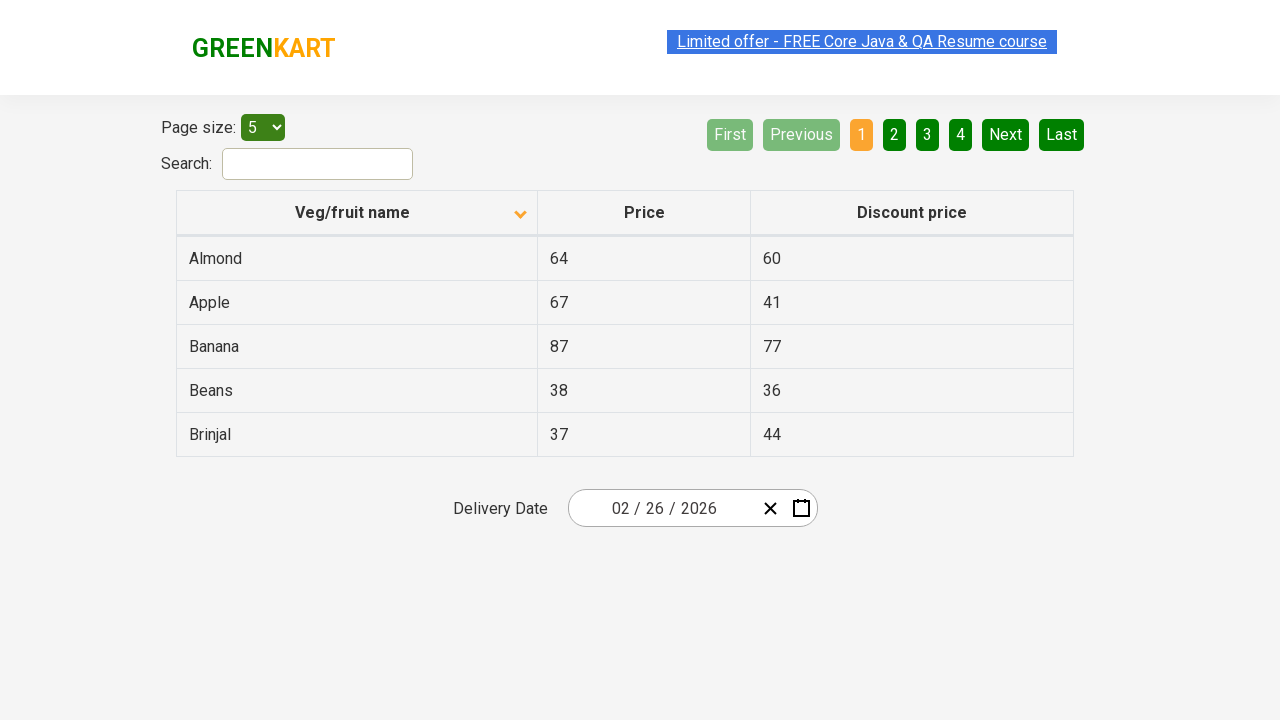

Waited 1 second for table sorting to complete
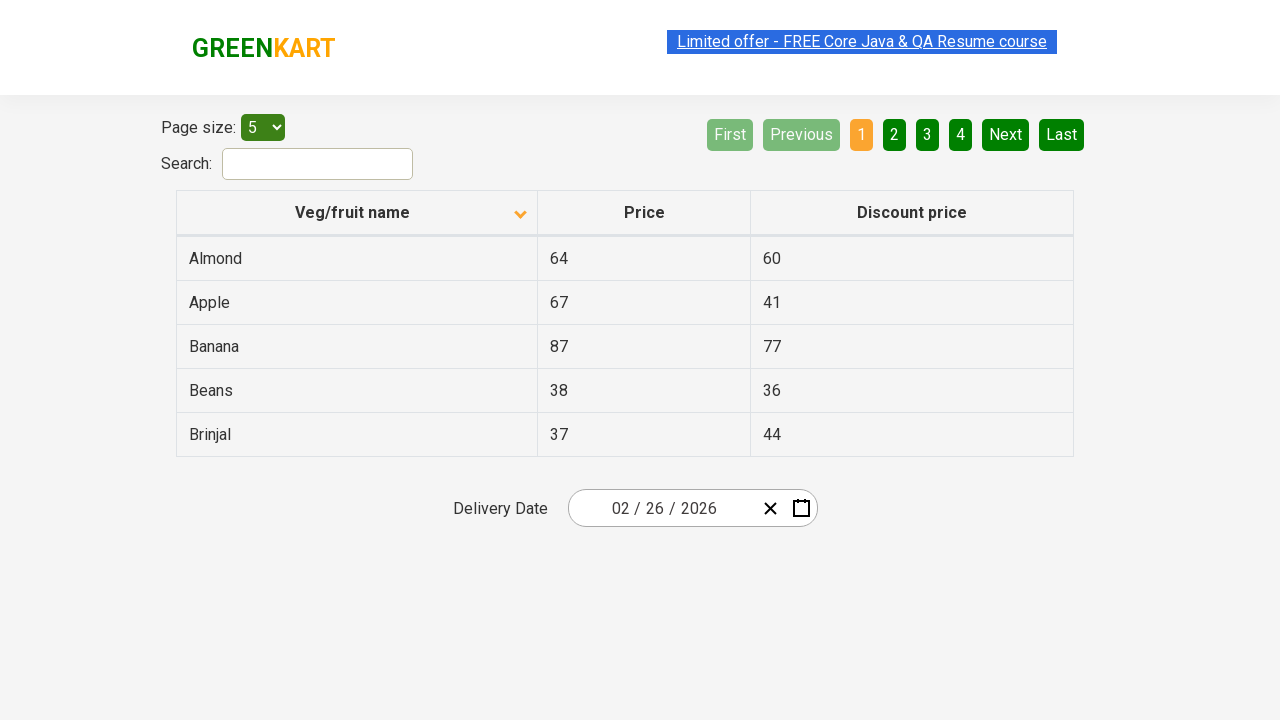

Retrieved all vegetable/fruit names from first column
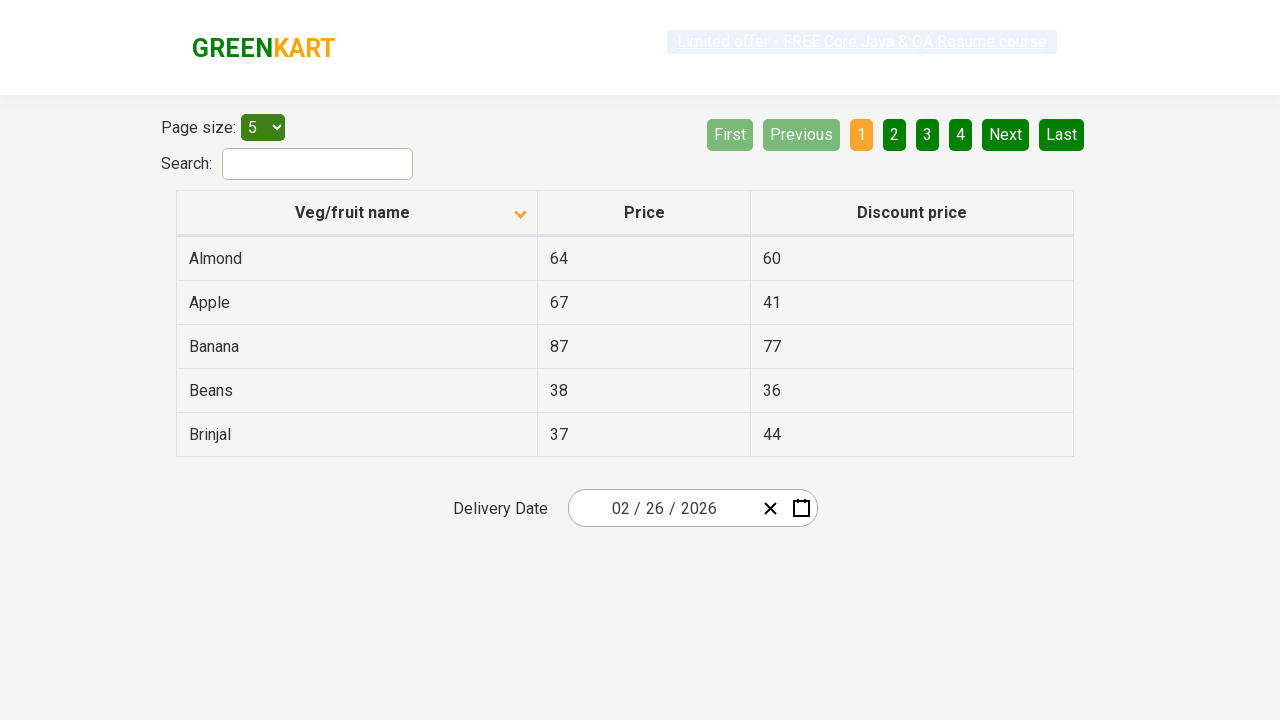

Extracted 5 vegetable/fruit names from table
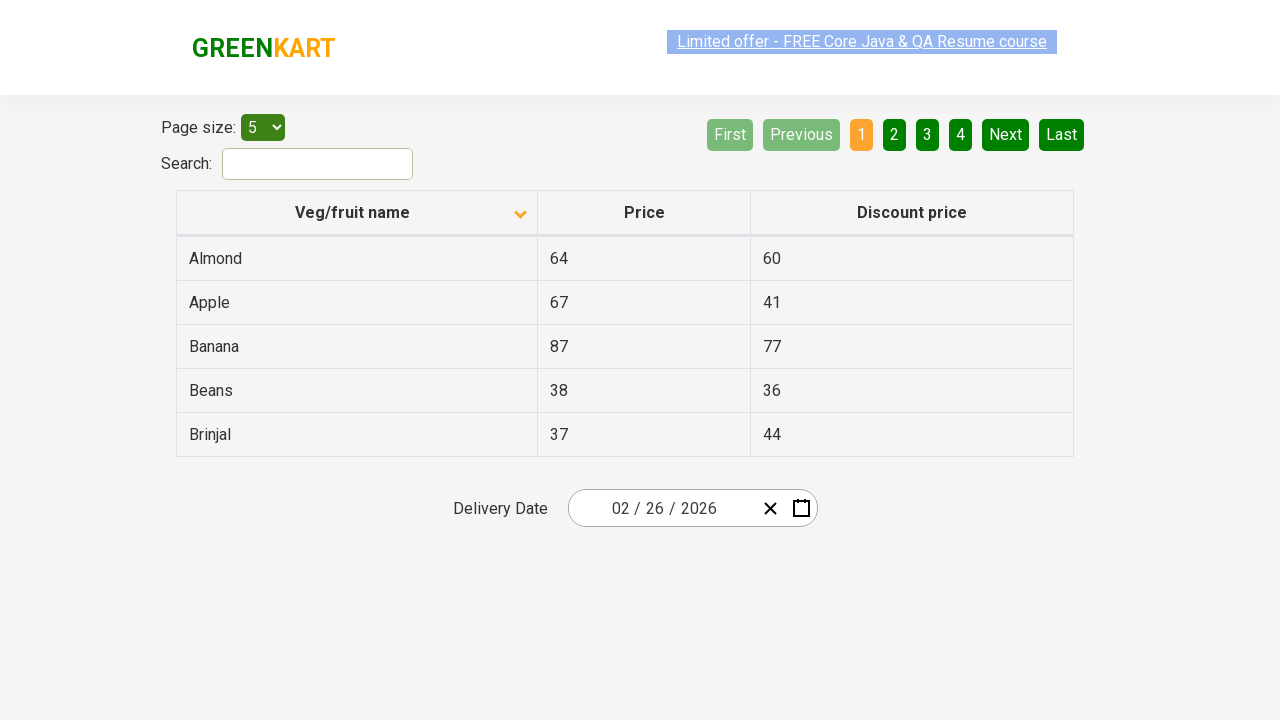

Generated expected sorted list for comparison
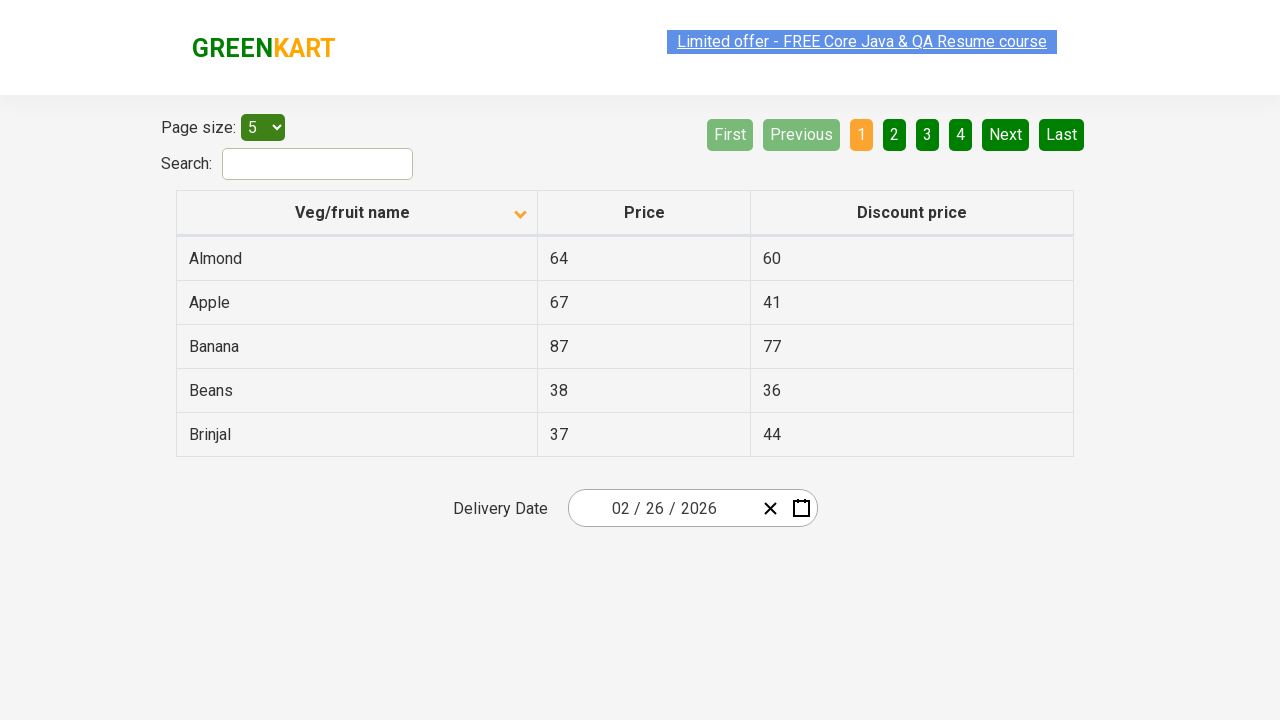

Verified that table is sorted in ascending order
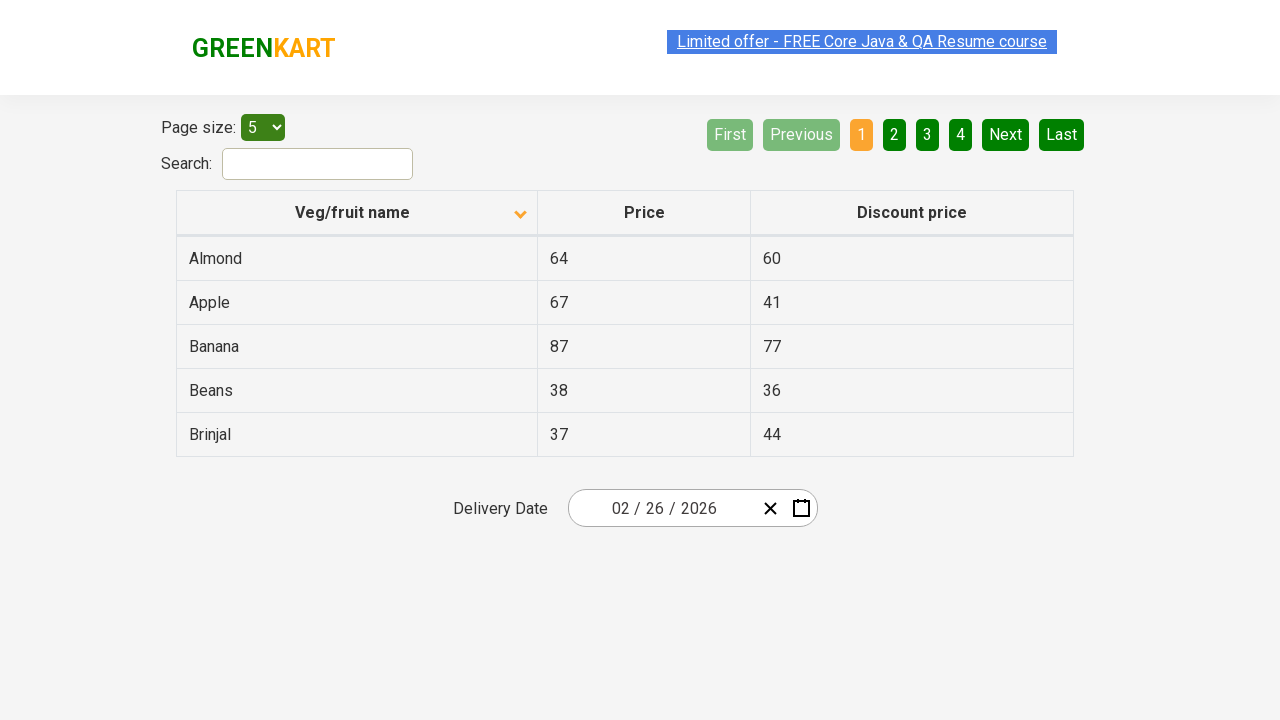

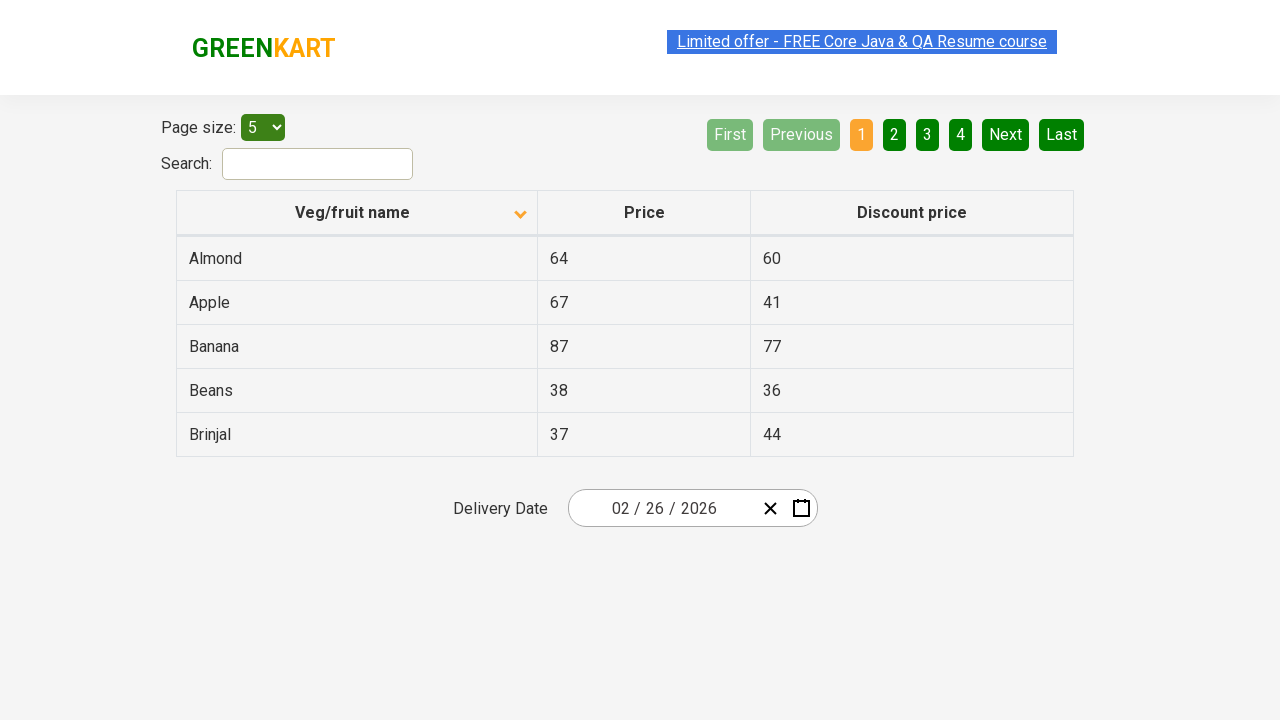